Tests an explicit wait scenario by waiting for a price element to show "100", then clicking a book button, calculating a mathematical value based on a displayed input, filling in an answer field, and submitting the solution.

Starting URL: http://suninjuly.github.io/explicit_wait2.html

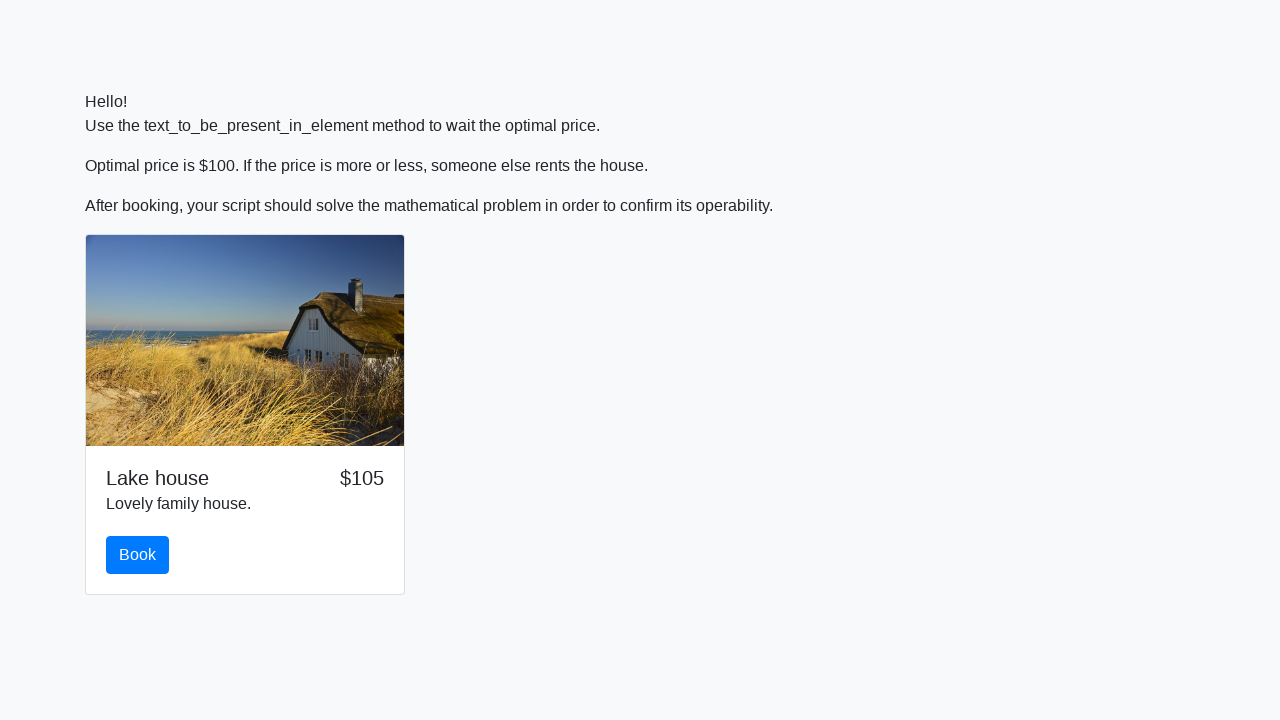

Waited for price element to show '100'
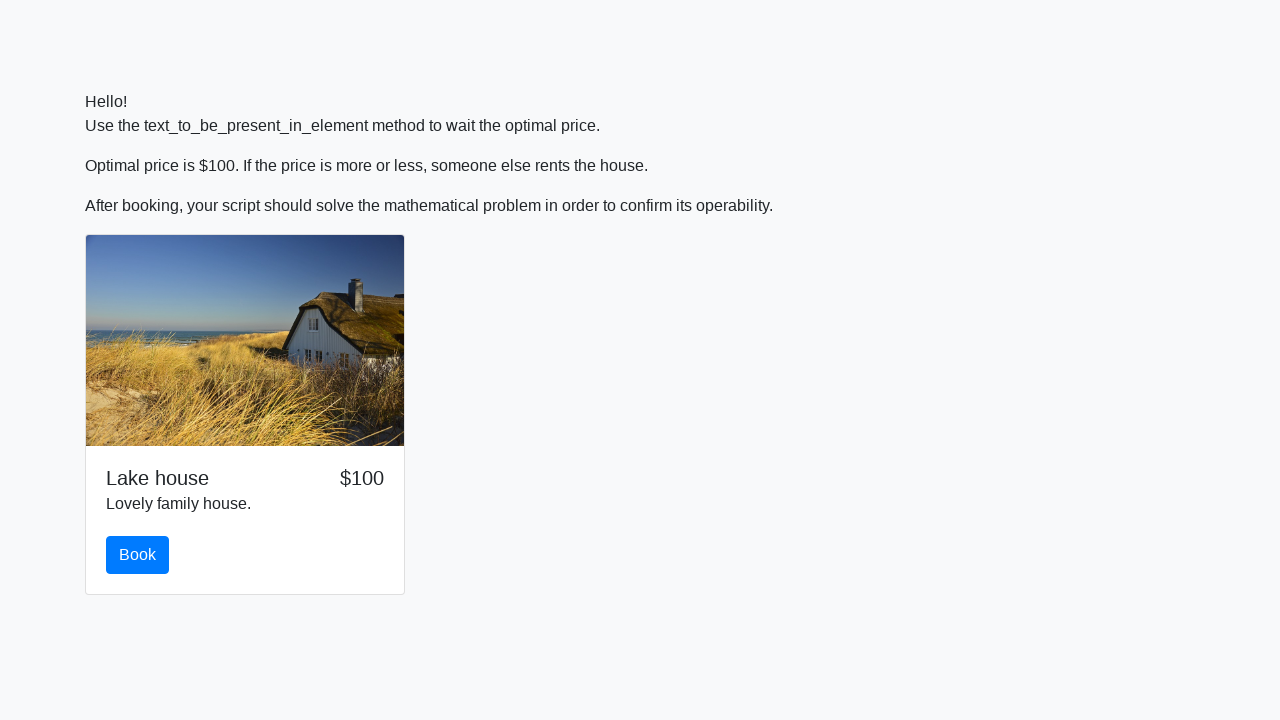

Clicked the book button at (138, 555) on #book
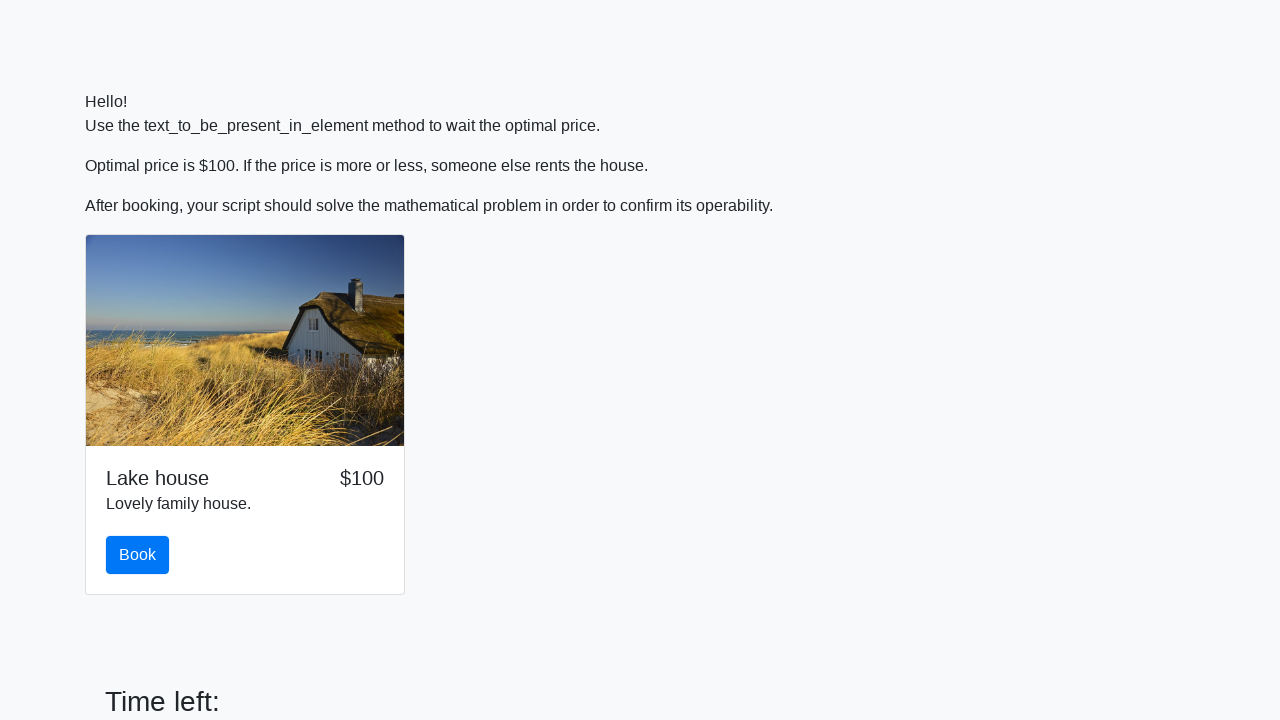

Retrieved input value for calculation: 503
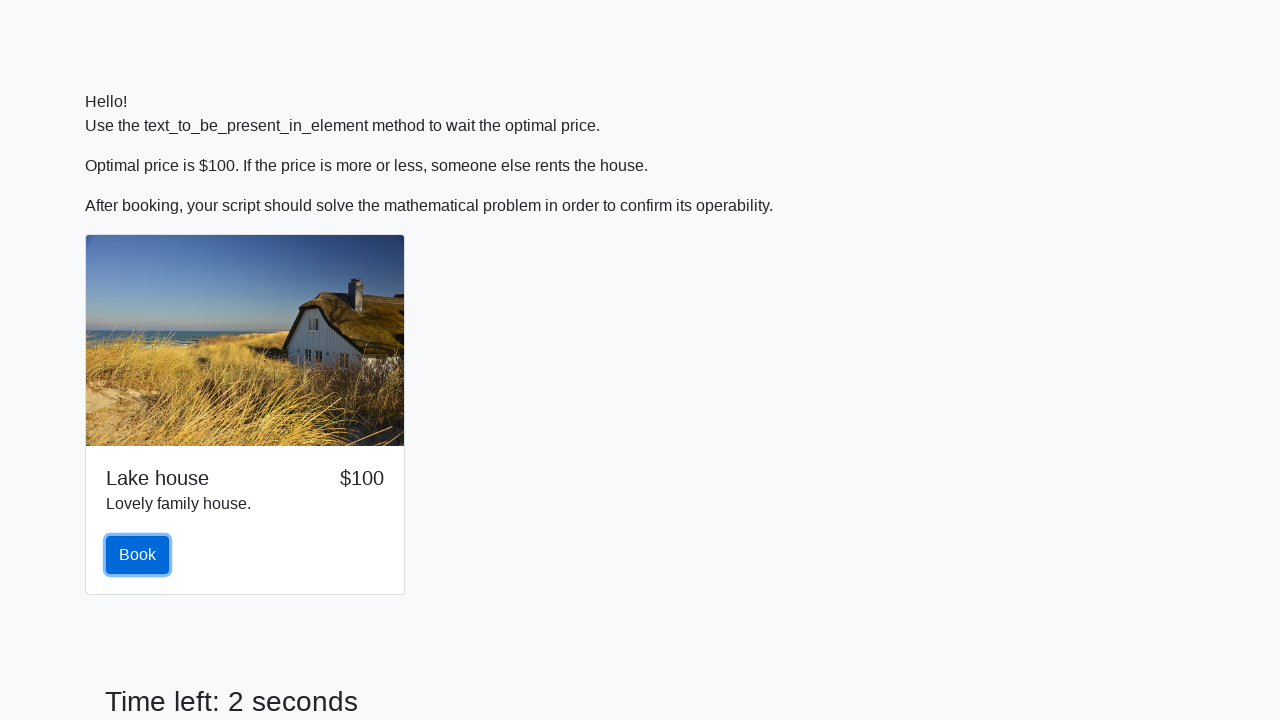

Calculated mathematical value: 1.4012669921533576
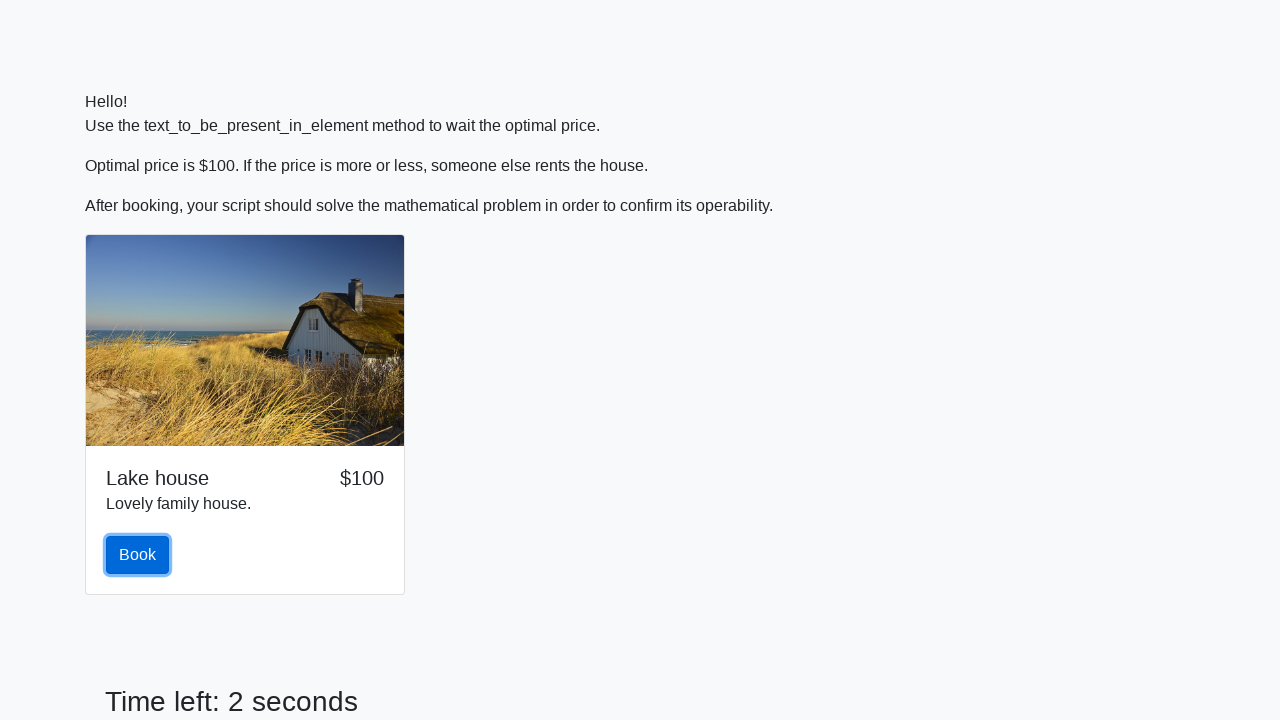

Filled answer field with calculated value: 1.4012669921533576 on #answer
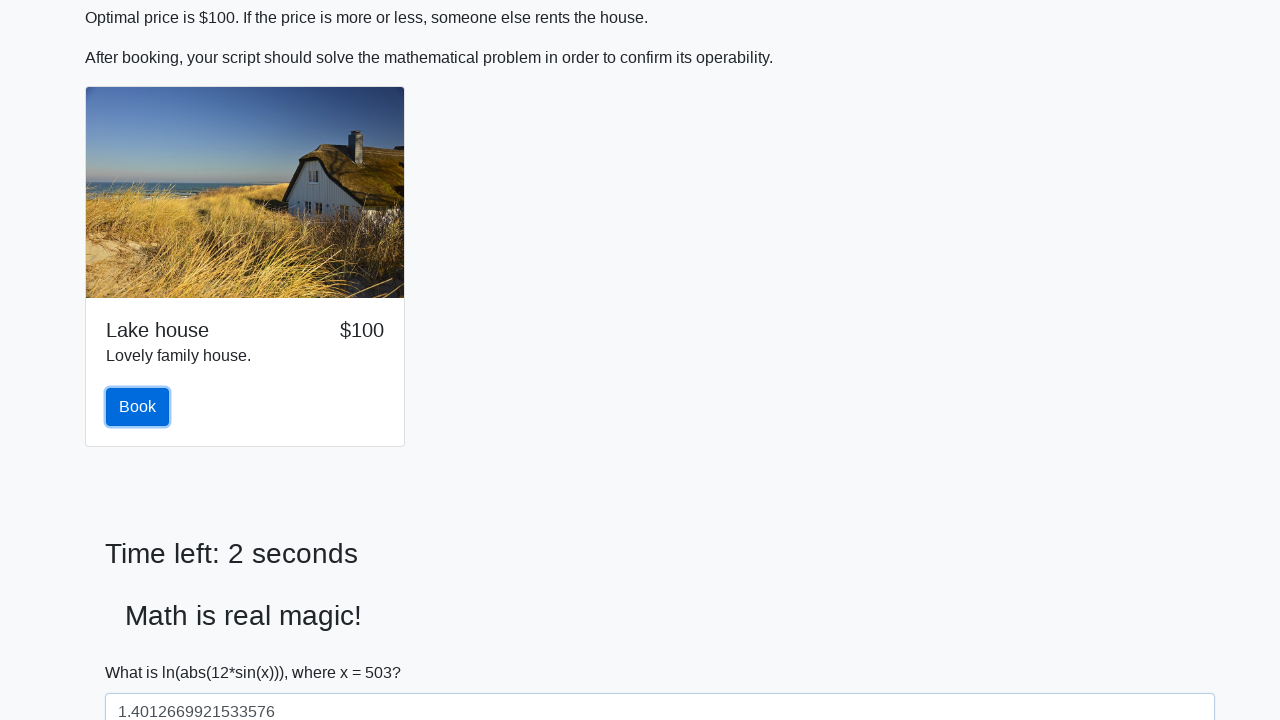

Clicked the solve button to submit solution at (143, 651) on #solve
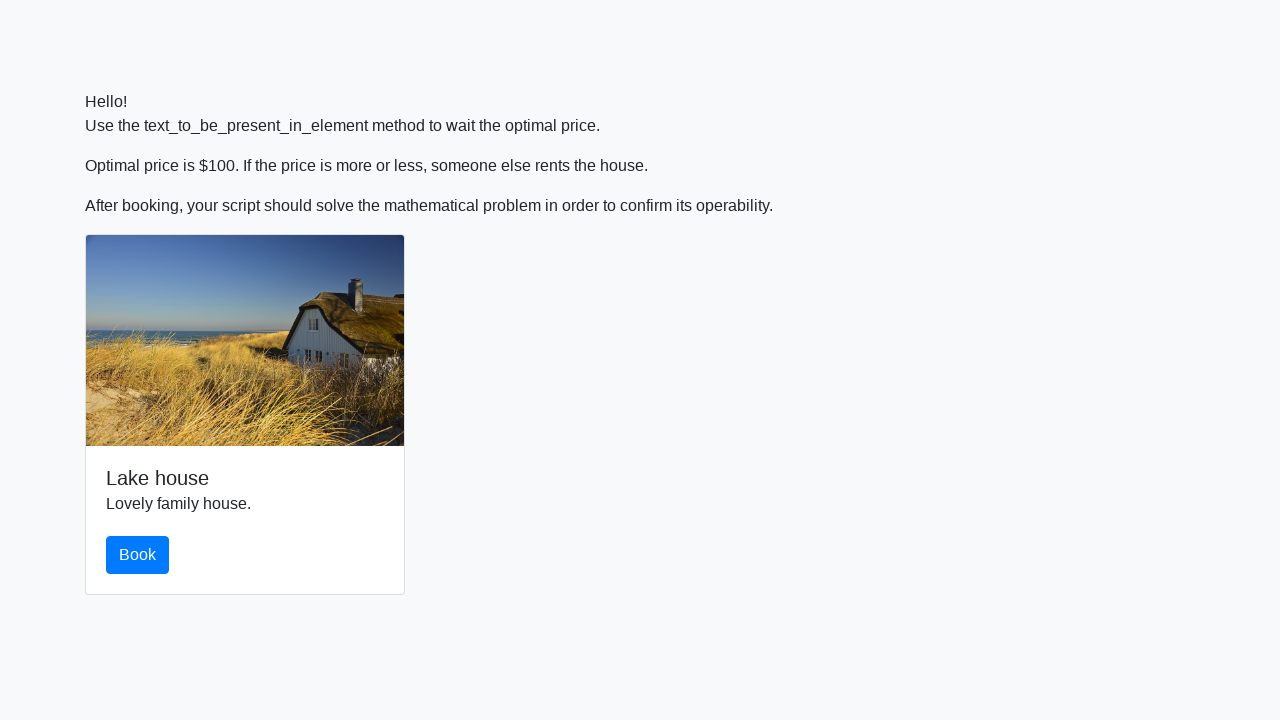

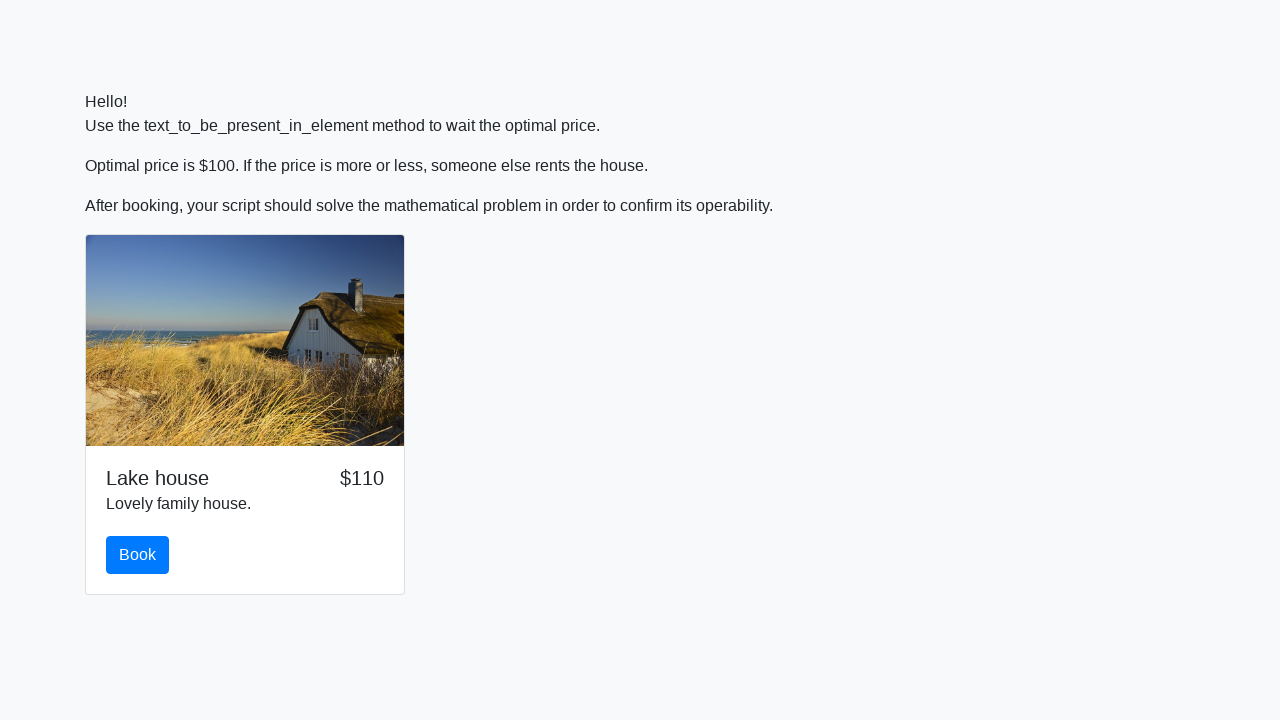